Tests locating and clicking a dropdown select using XPath with contains function

Starting URL: https://rahulshettyacademy.com/AutomationPractice/

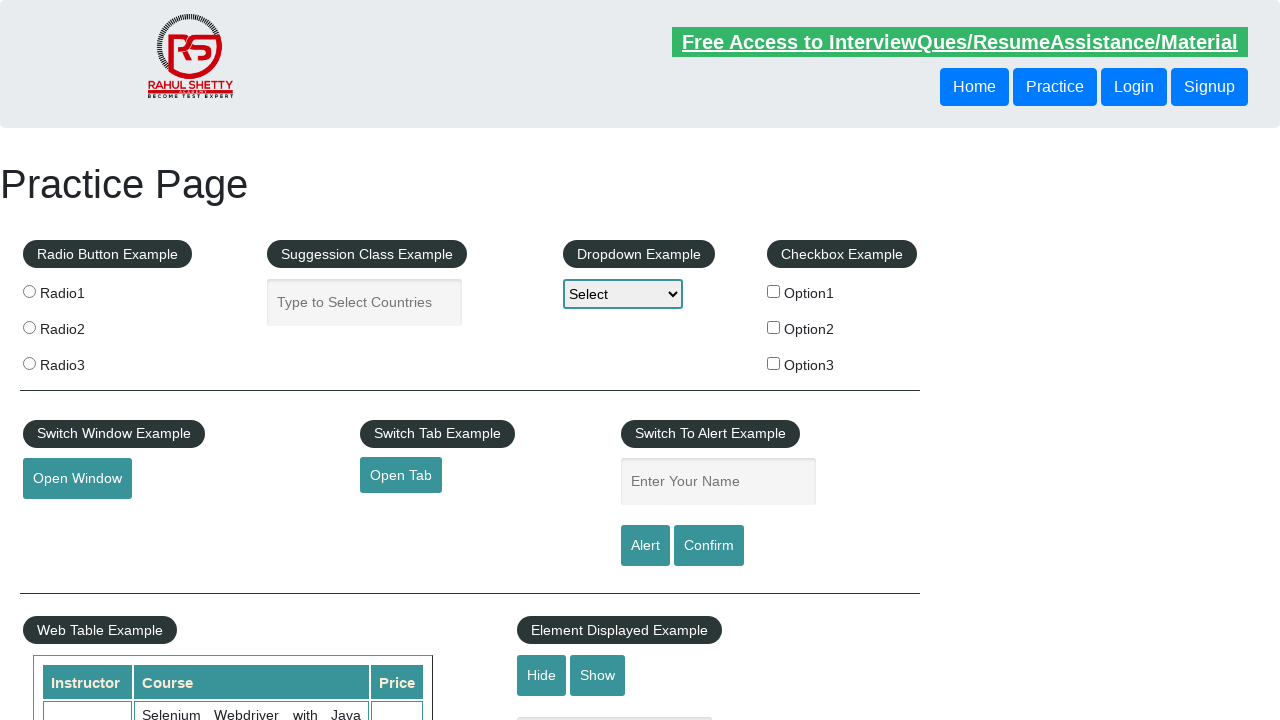

Clicked dropdown select element using XPath with contains function at (623, 294) on xpath=//select[contains(@id, 'dropdown-class')]
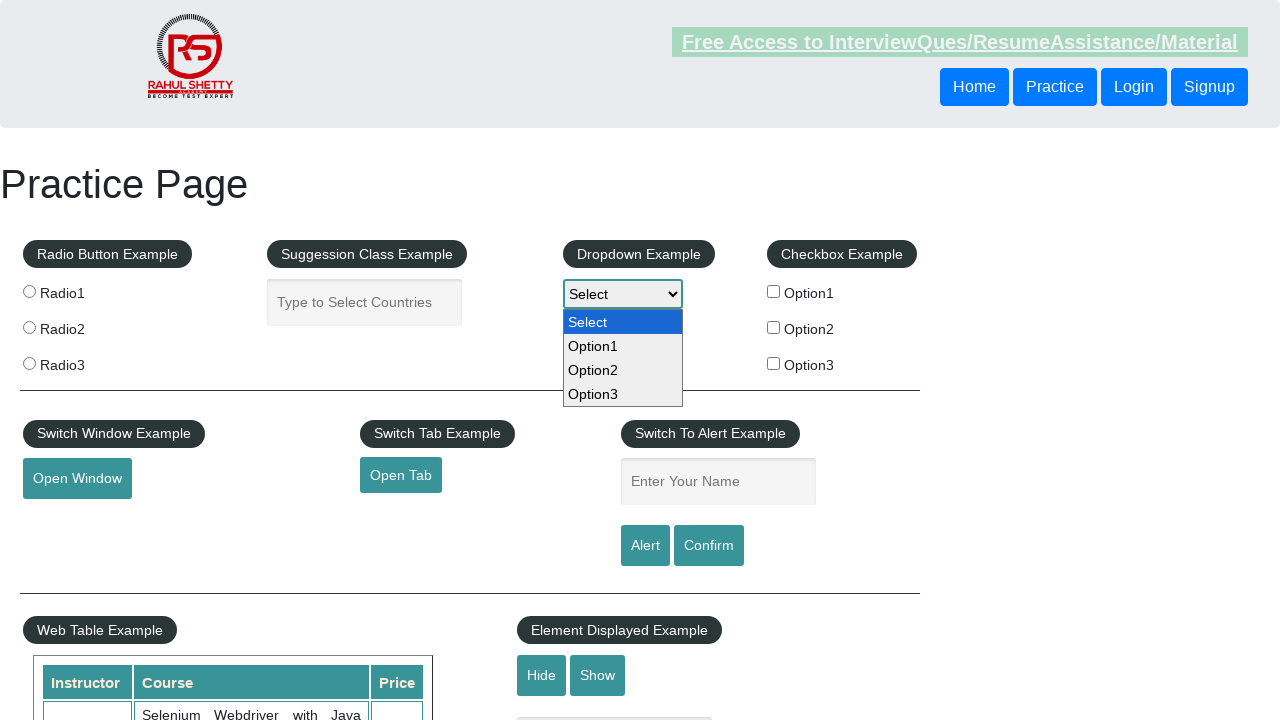

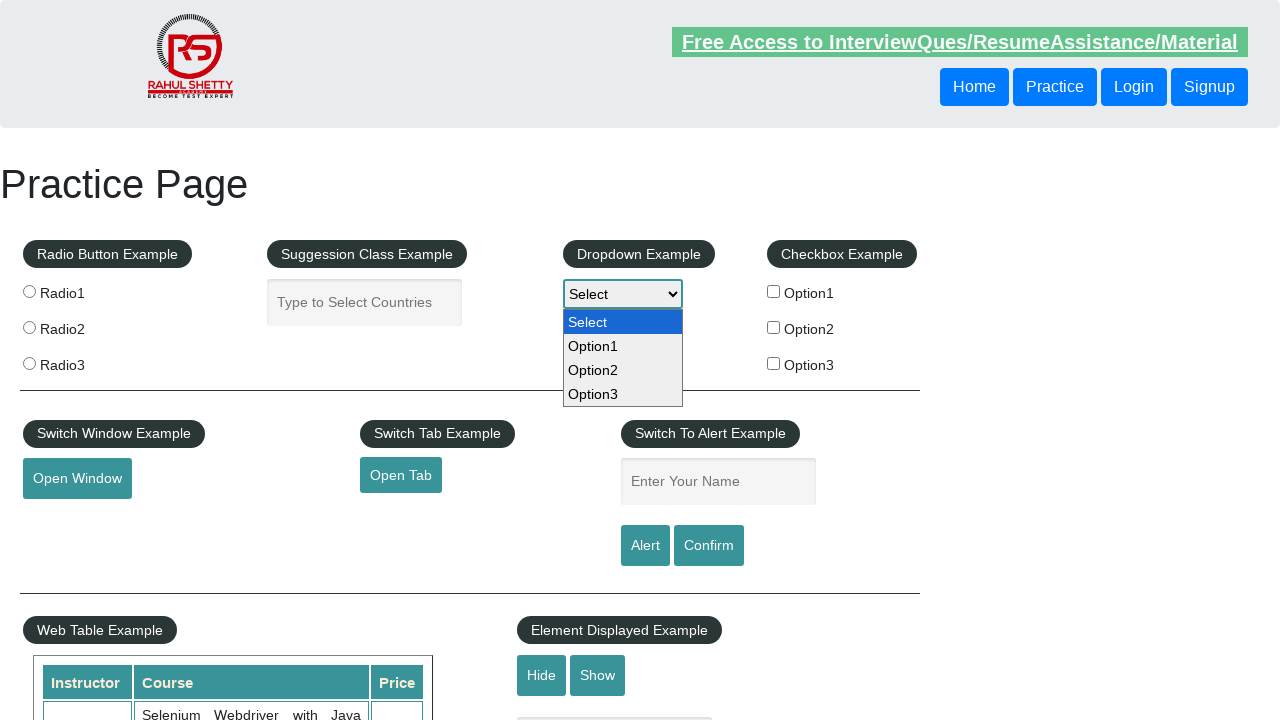